Tests iframe switching functionality by navigating to a frames demo page, interacting with single and nested iframes, and filling text inputs within each frame context.

Starting URL: http://demo.automationtesting.in/Index.html

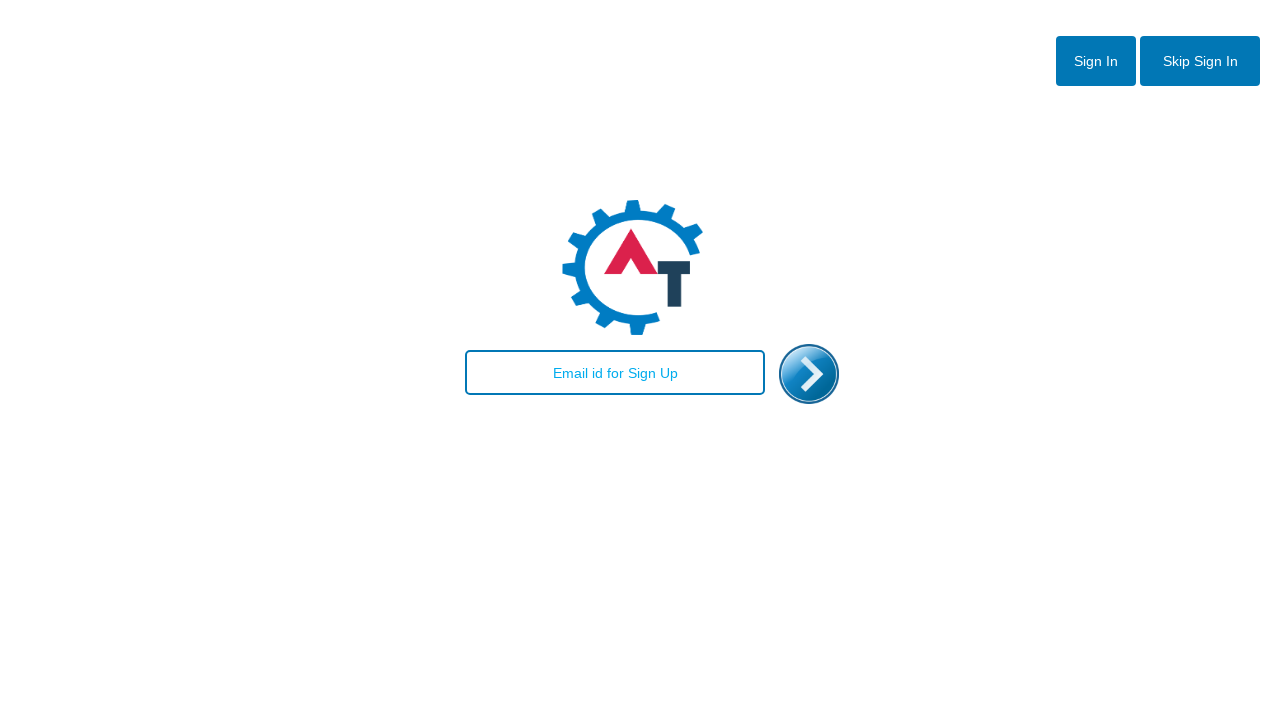

Clicked 'Skip Sign In' button at (1200, 61) on #btn2
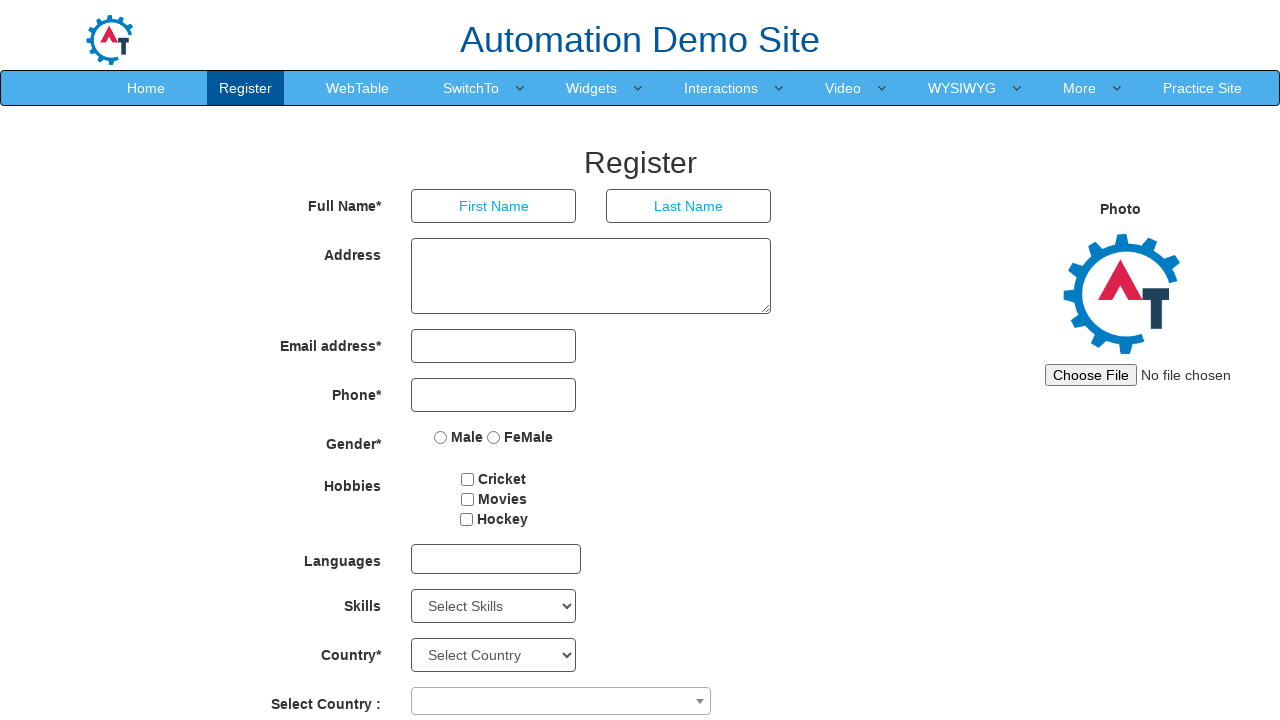

Hovered over 'Switch To' menu element at (471, 88) on xpath=//a[contains(text(),'Switch')]
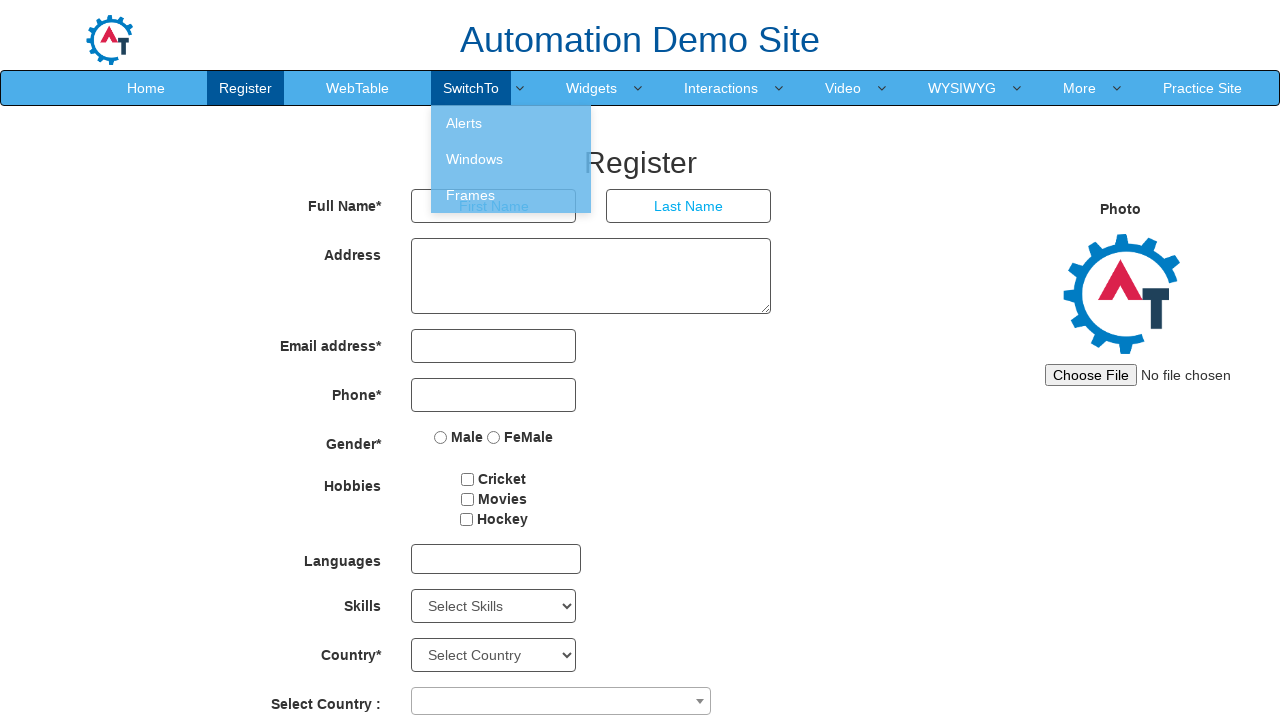

Clicked on 'Frames' option from dropdown menu at (511, 195) on xpath=//a[contains(text(),'Frames')]
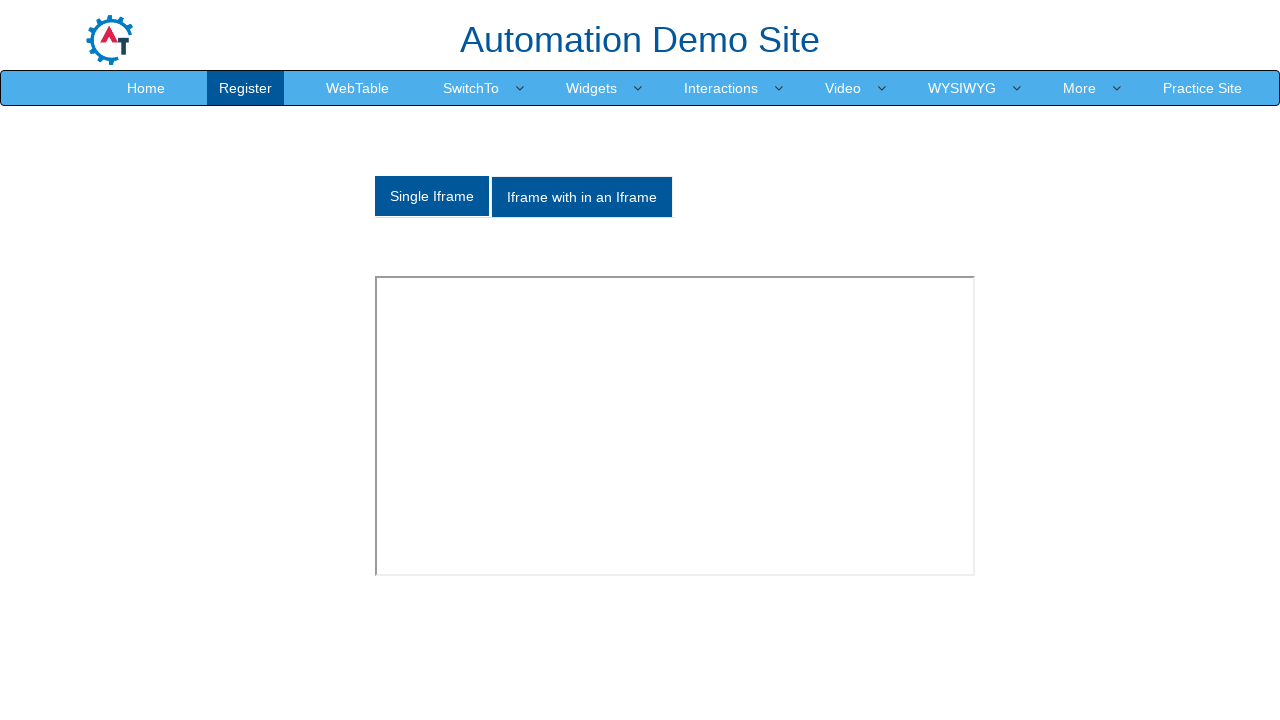

Navigated to Frames demo page
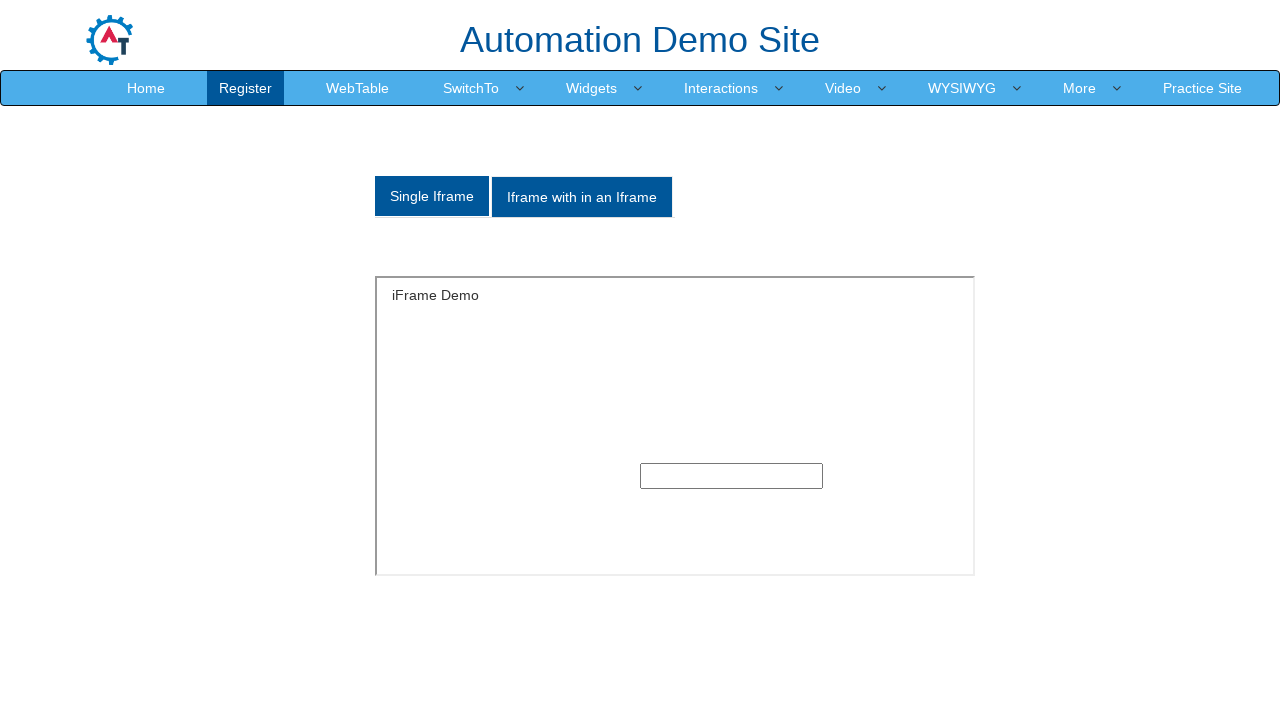

Clicked on 'Single Iframe' tab at (432, 196) on ul.nav-tabs li a >> nth=0
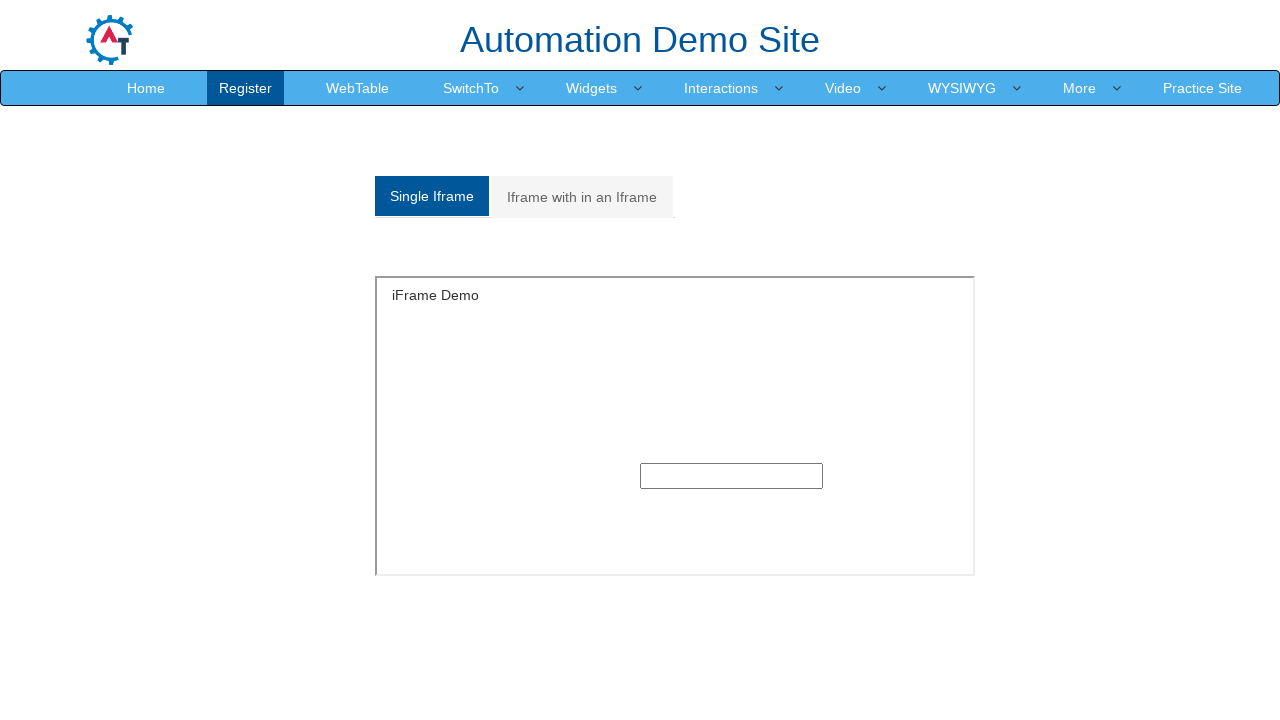

Filled text input in single iframe with 'testing single frame input' on #singleframe >> internal:control=enter-frame >> input[type='text']
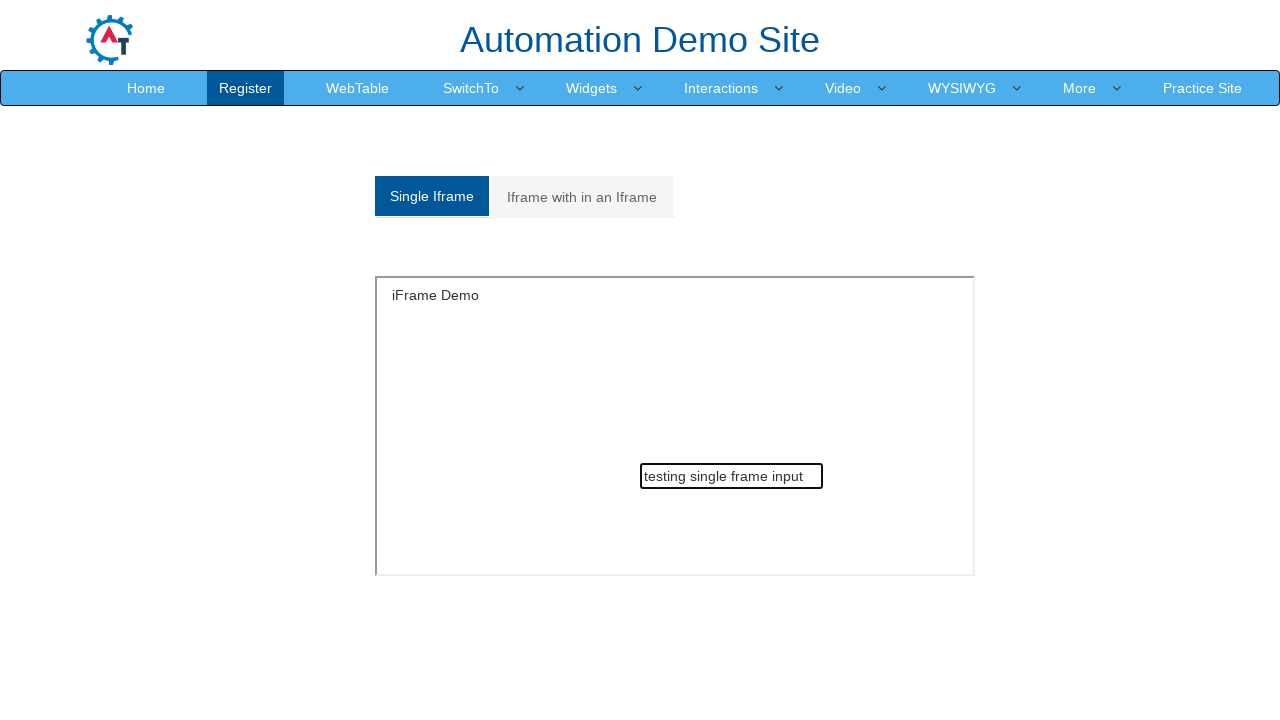

Clicked on 'Nested Iframe' tab at (582, 197) on ul.nav-tabs li a >> nth=1
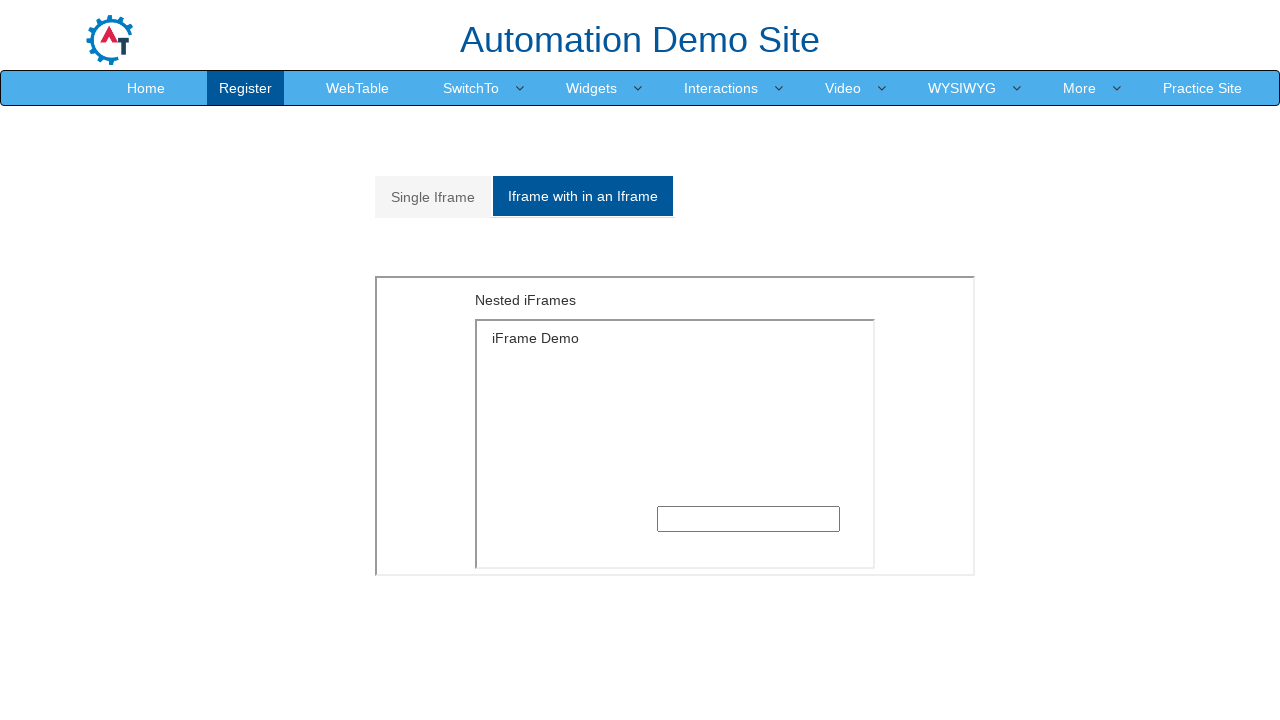

Filled text input in nested iframe with 'testing nested frame input' on xpath=//iframe[@src='MultipleFrames.html'] >> internal:control=enter-frame >> xp
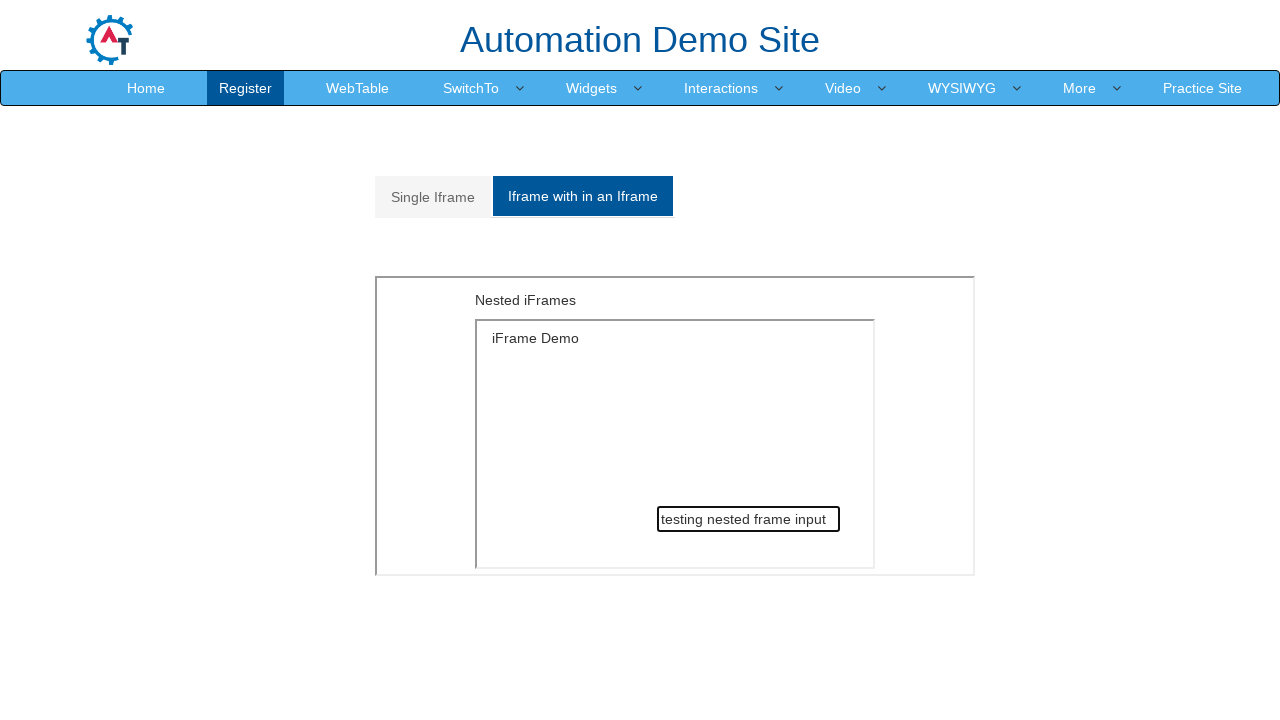

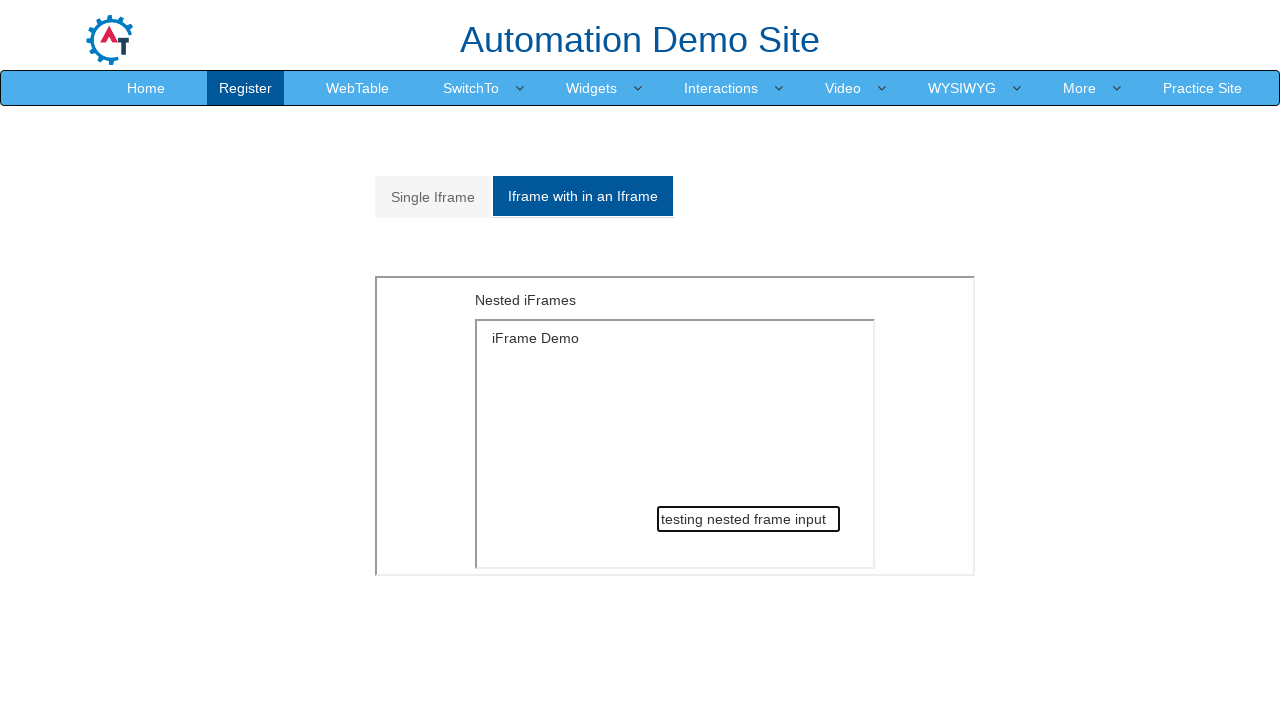